Tests the Python.org search functionality by entering "documentation" as a search query, submitting the form, and verifying that results are returned.

Starting URL: http://www.python.org

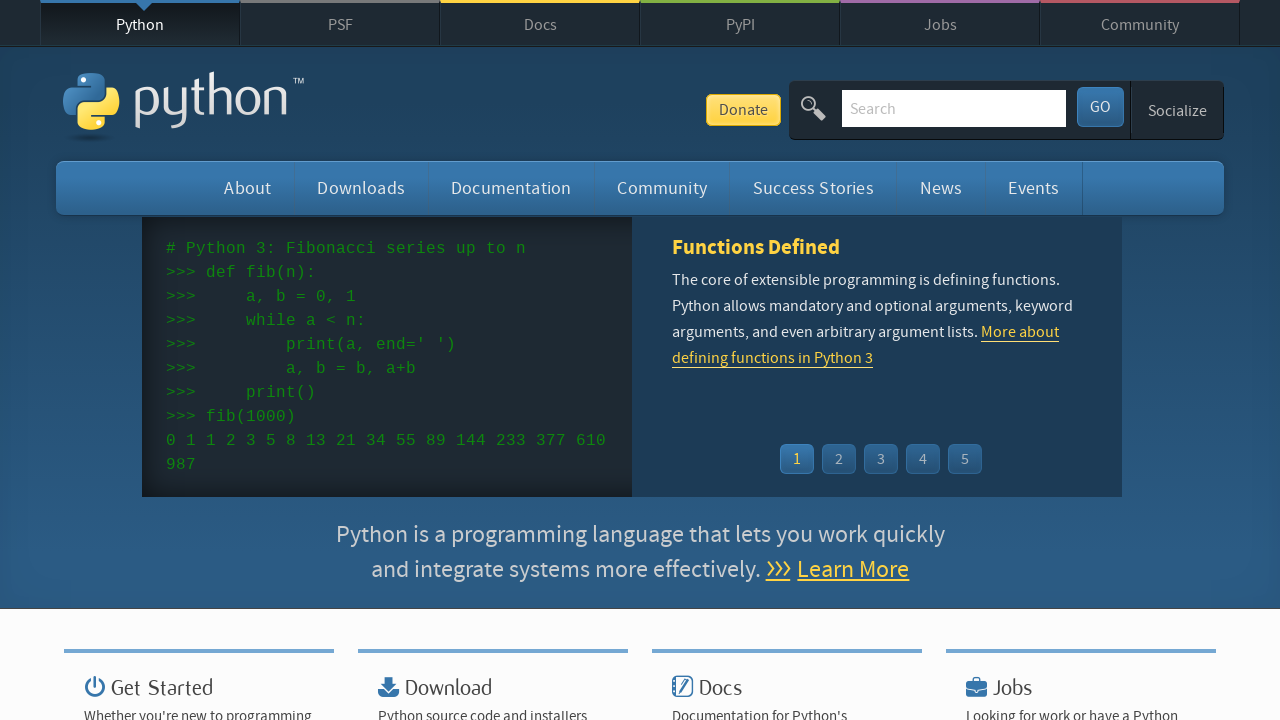

Verified 'Python' is in page title
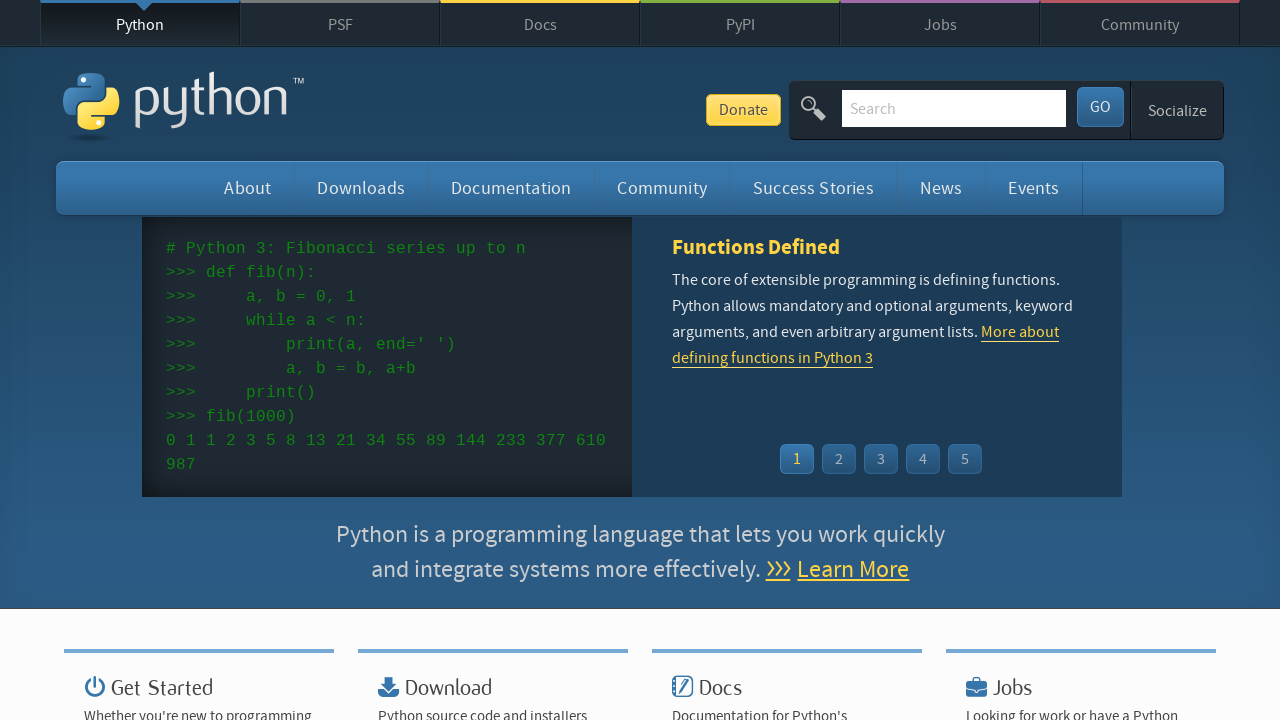

Filled search box with 'documentation' on input[name='q']
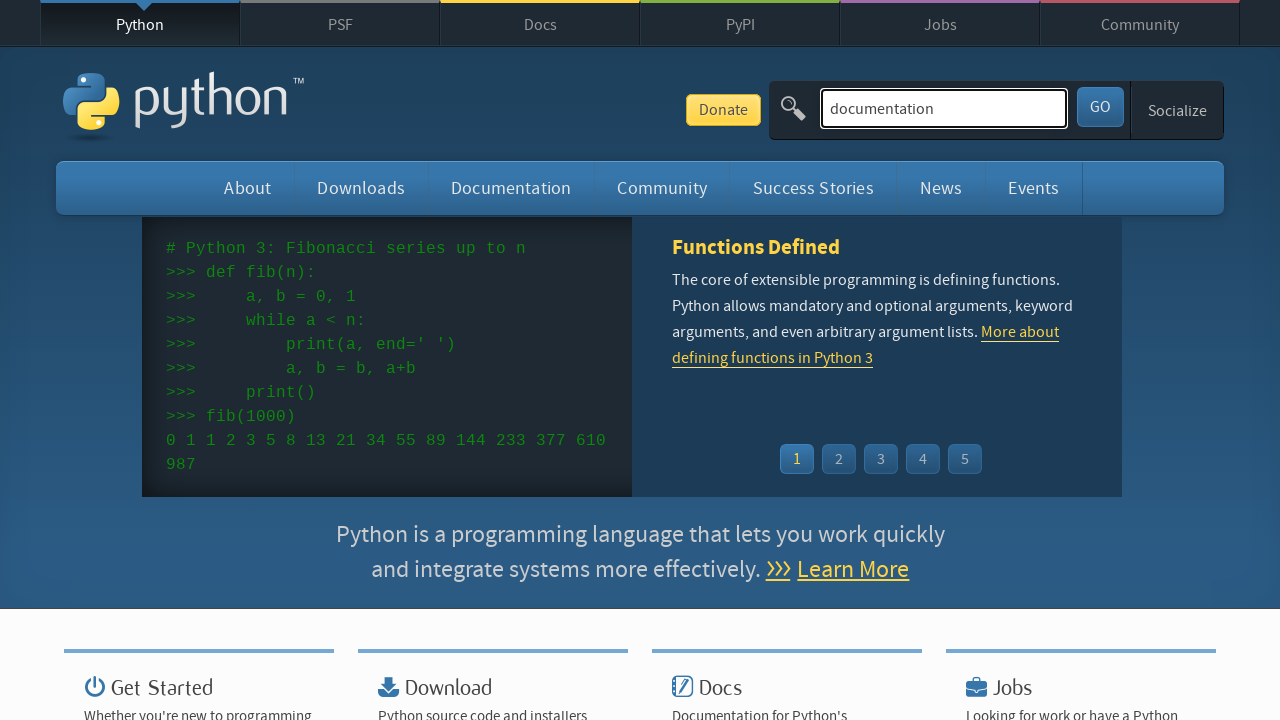

Pressed Enter to submit search query on input[name='q']
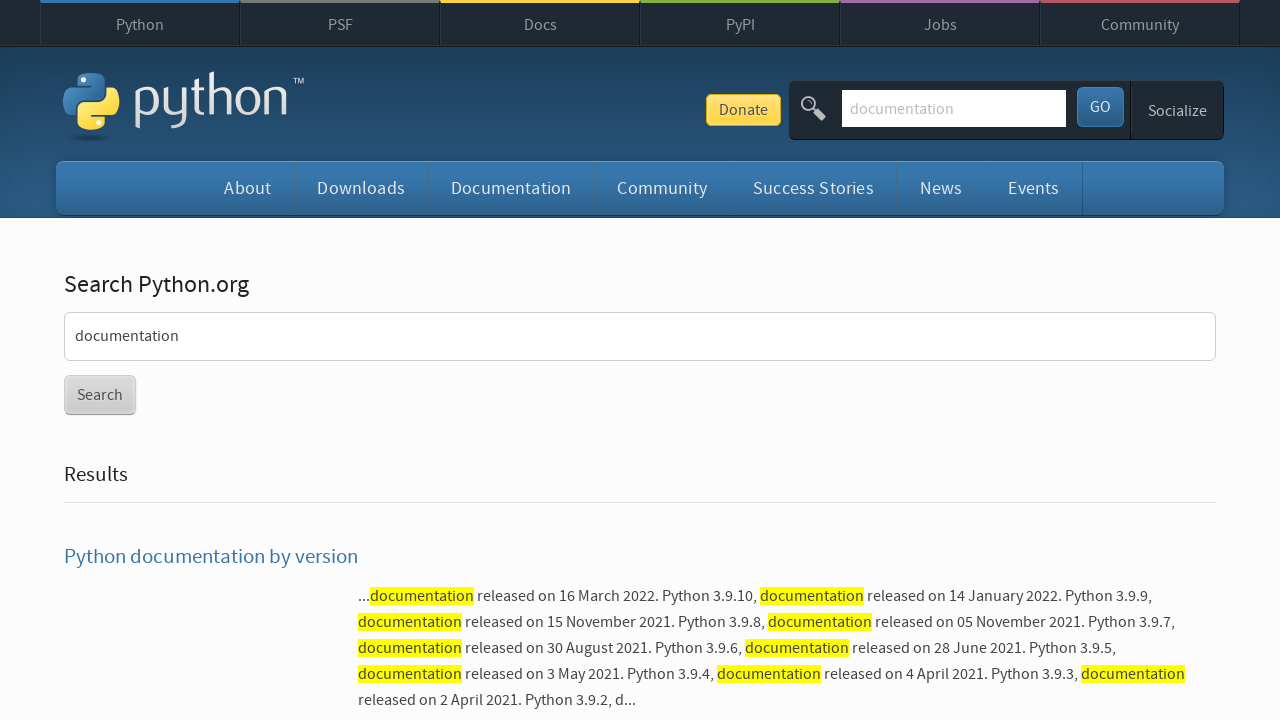

Waited for page to reach networkidle state
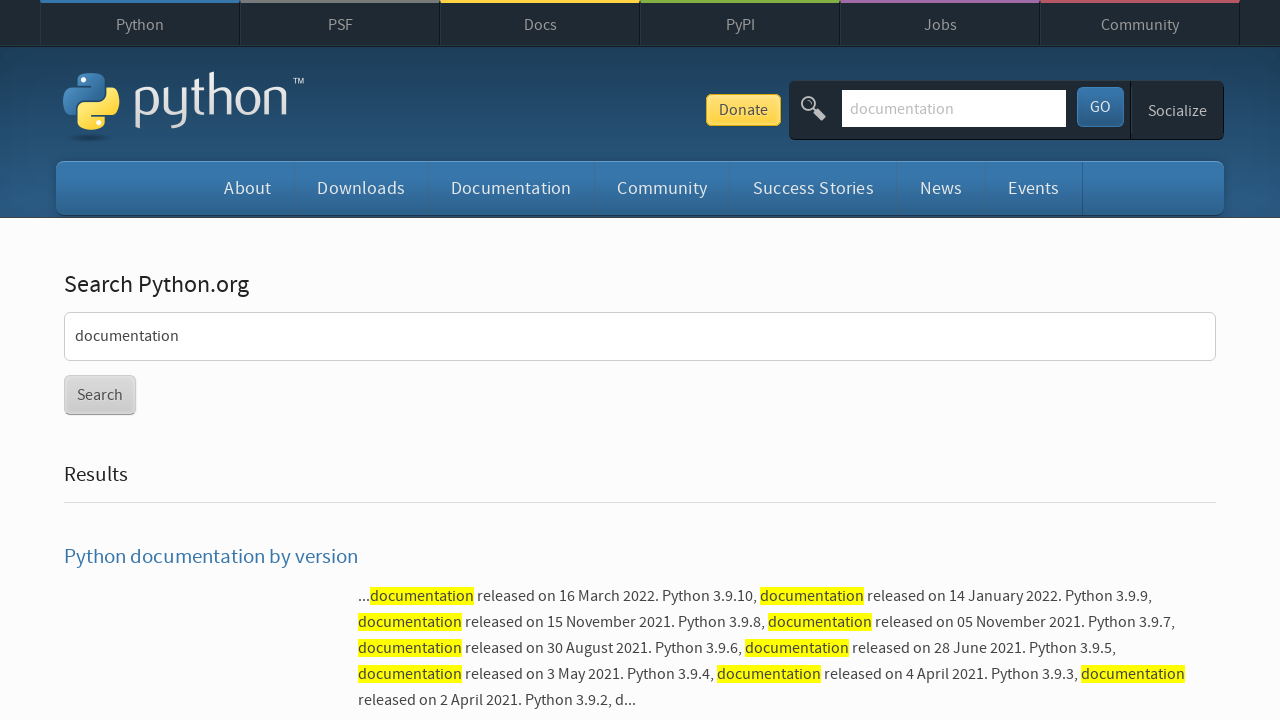

Verified search results are present (no 'No results found' message)
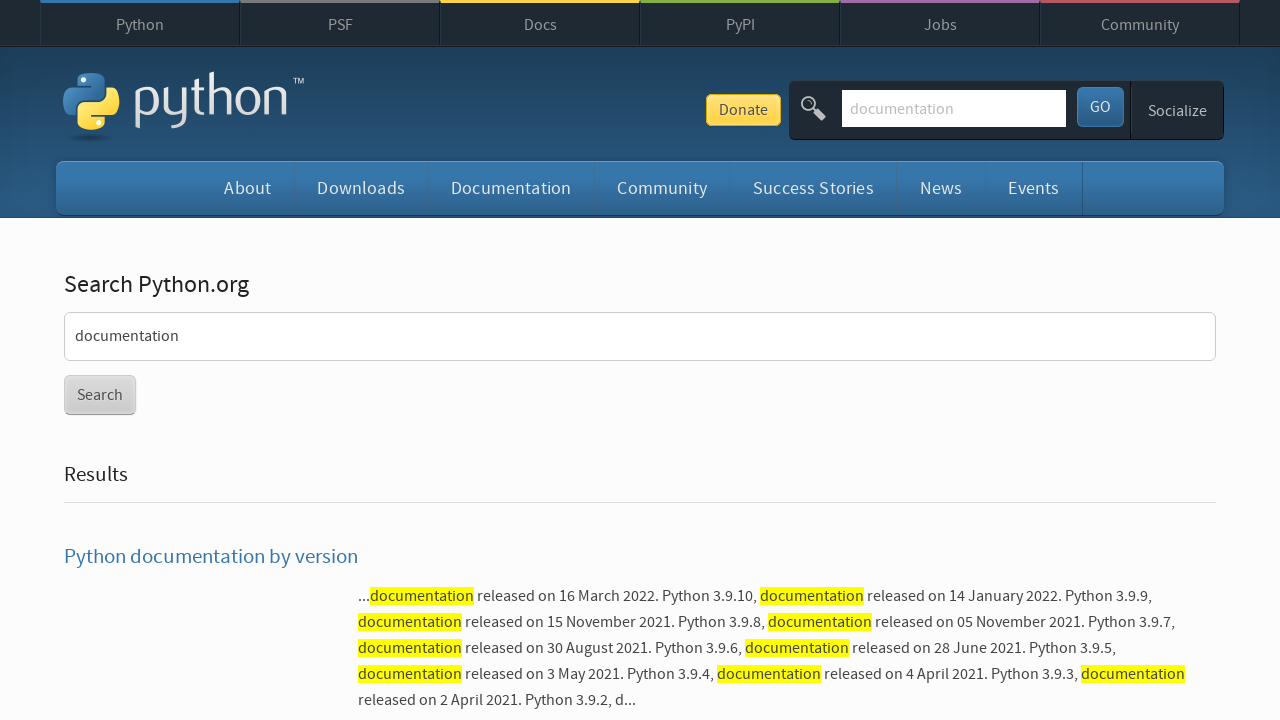

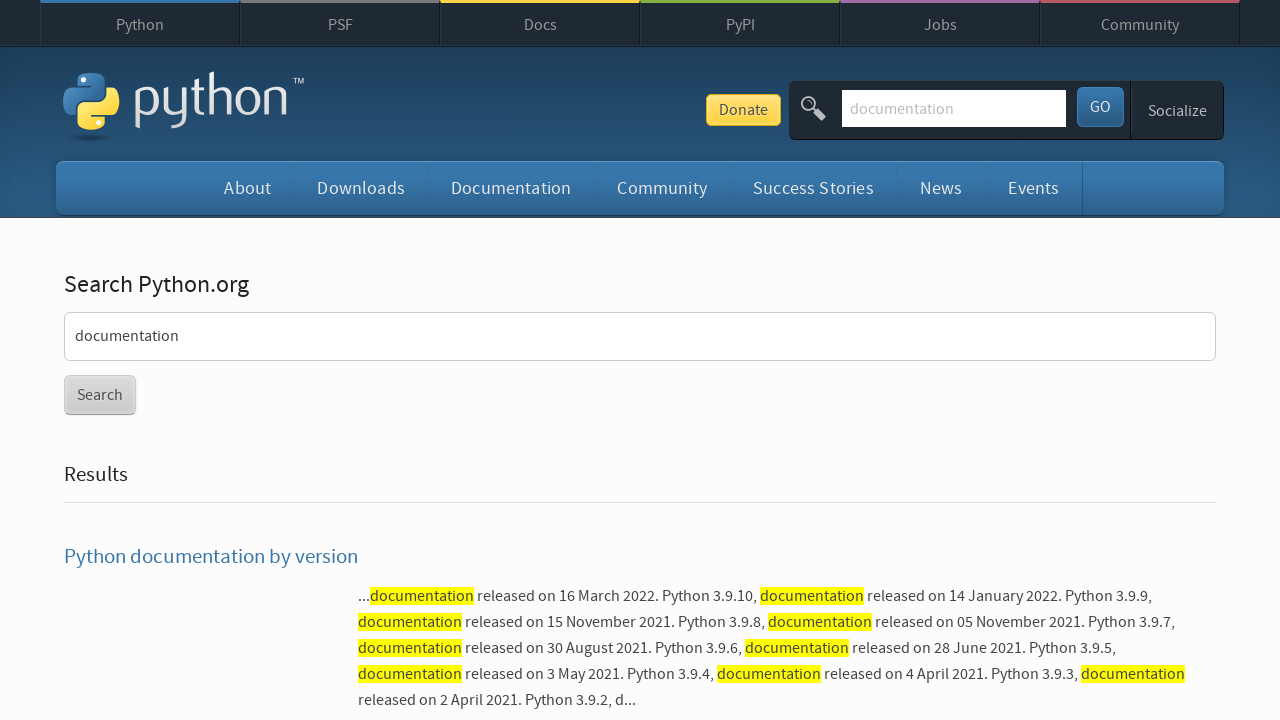